Tests drag and drop functionality by dragging box A to box B's position

Starting URL: https://the-internet.herokuapp.com/drag_and_drop

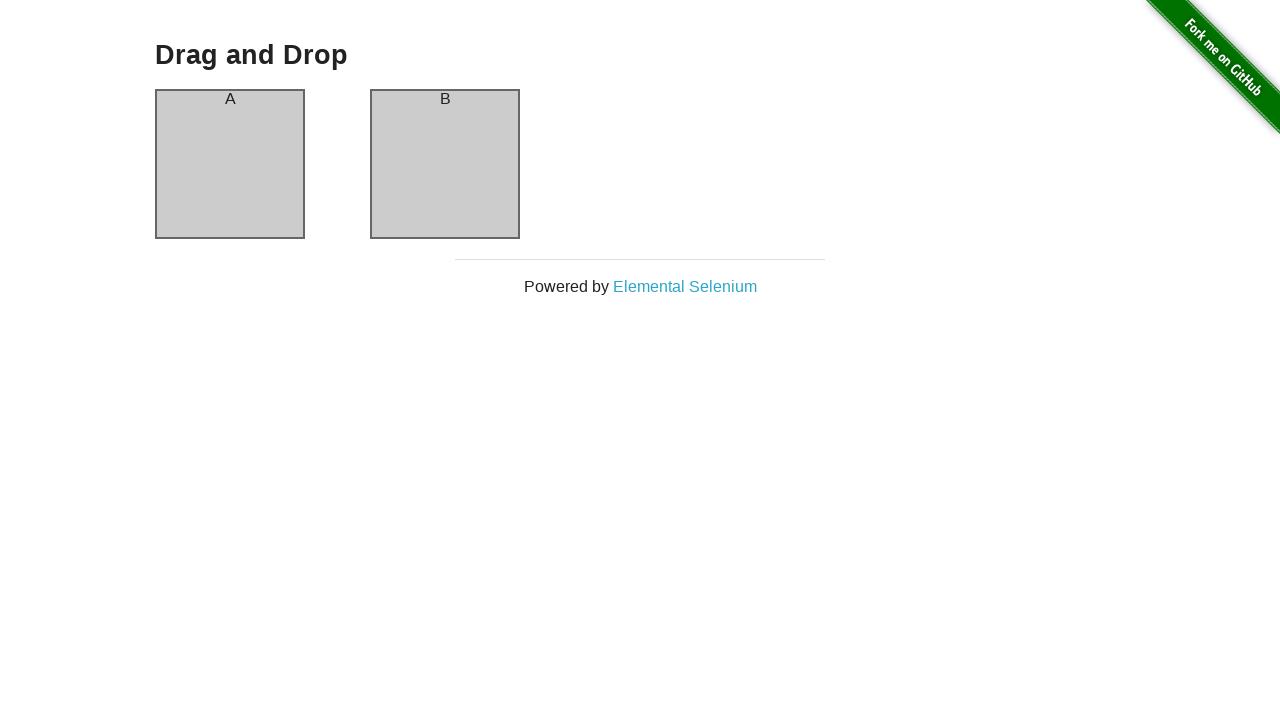

Located box A element
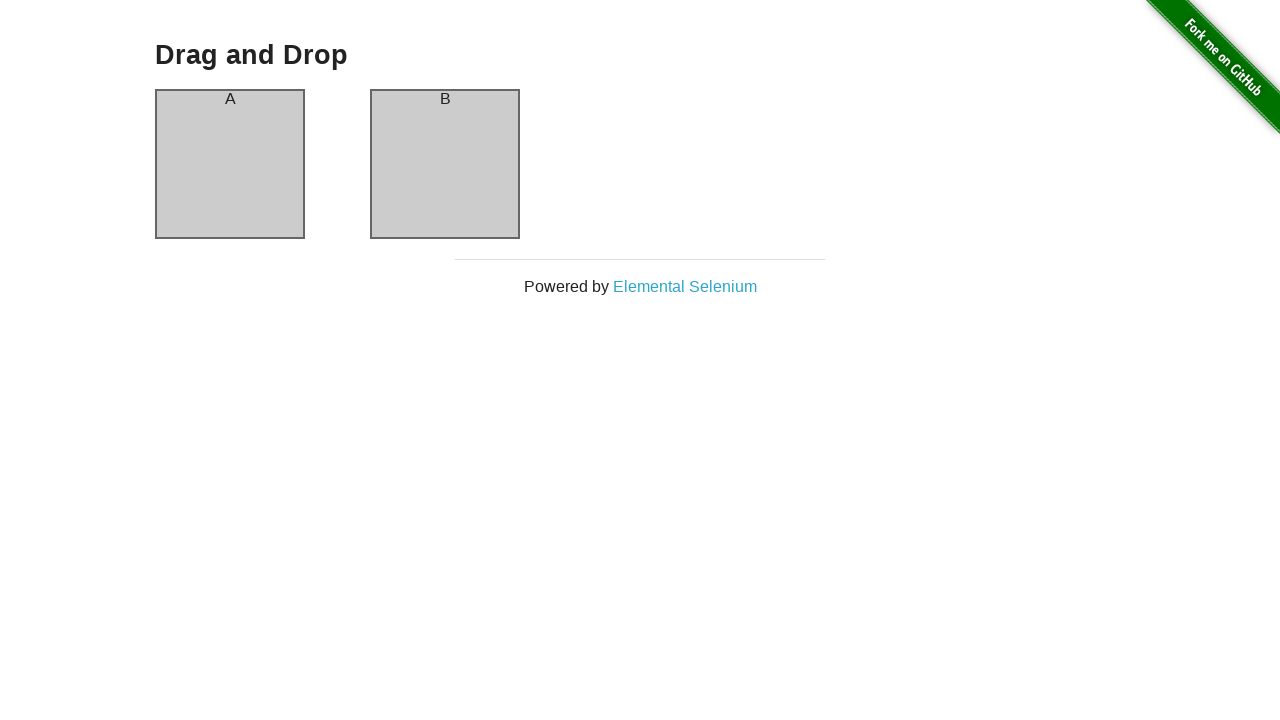

Located box B element
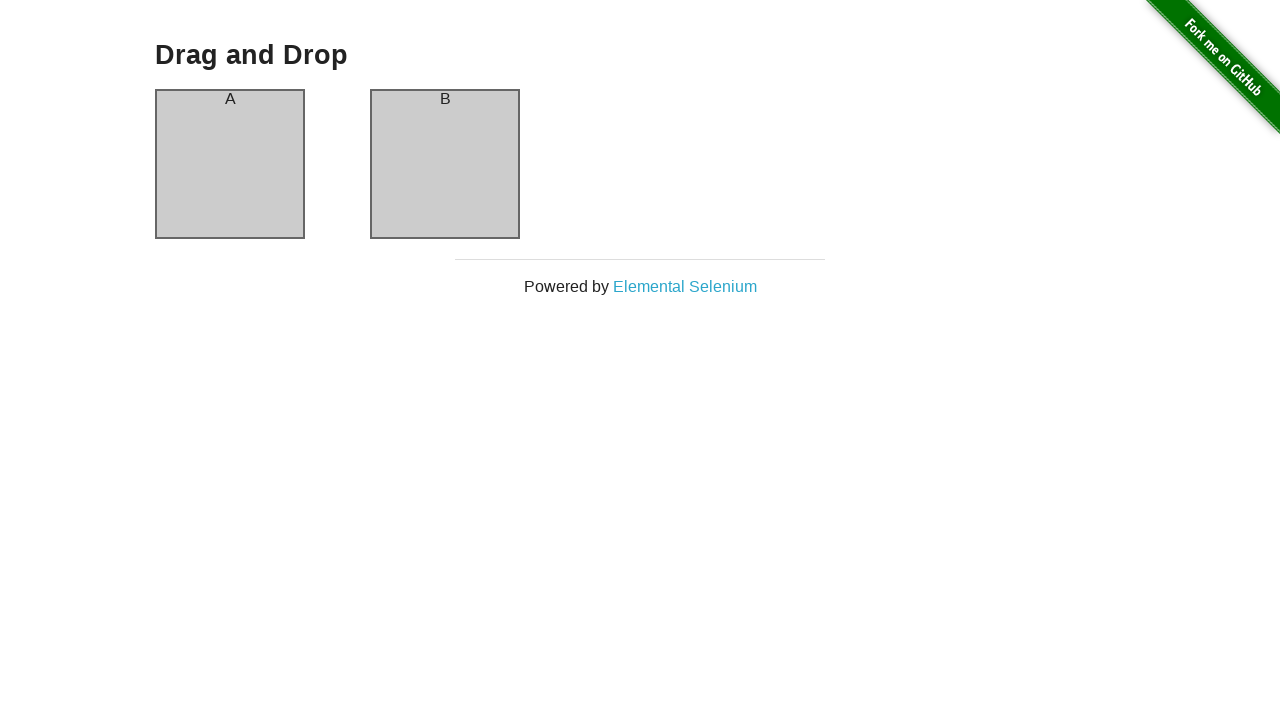

Dragged box A to box B's position at (445, 164)
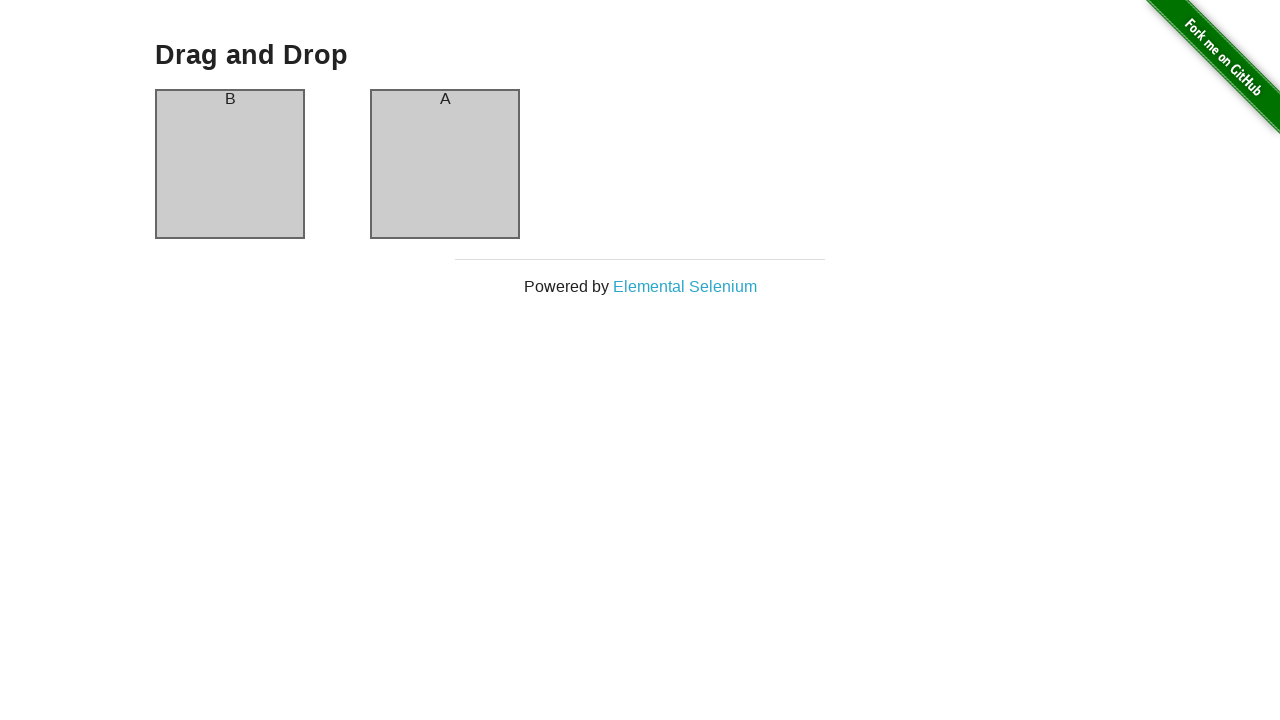

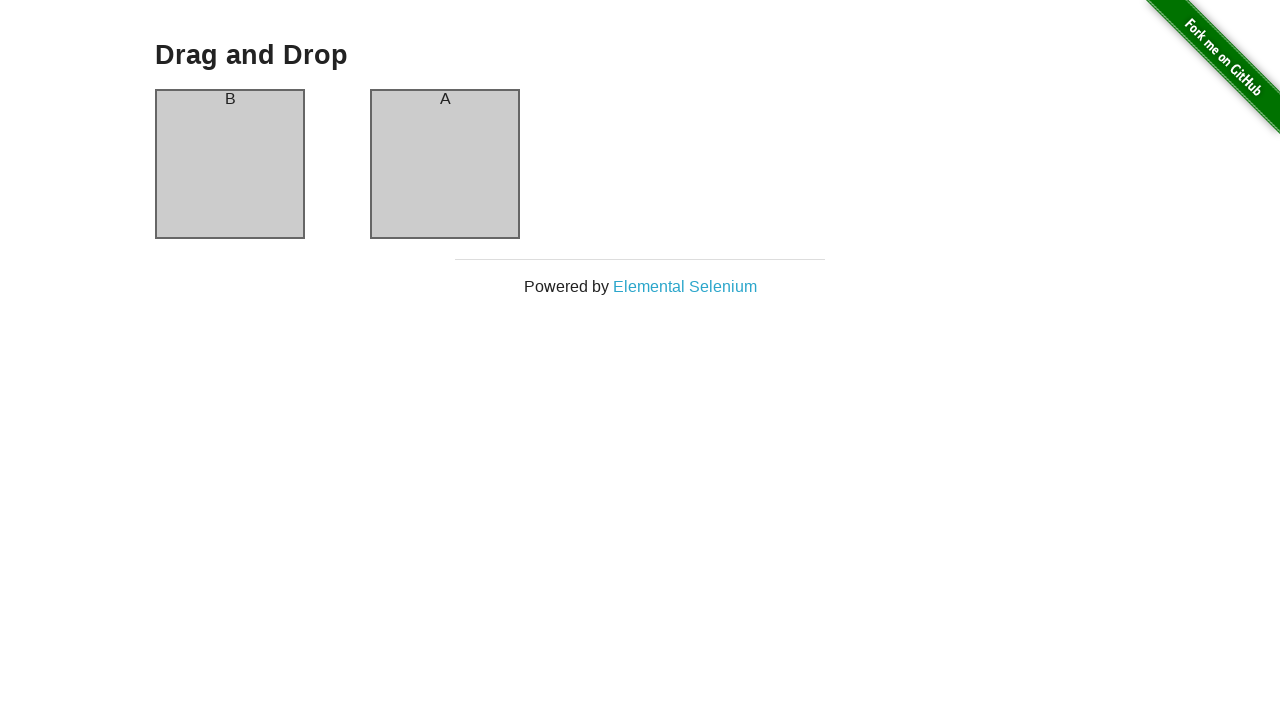